Tests a form that requires reading an attribute value from an element, performing a mathematical calculation, entering the result, checking checkboxes, and submitting the form

Starting URL: http://suninjuly.github.io/get_attribute.html

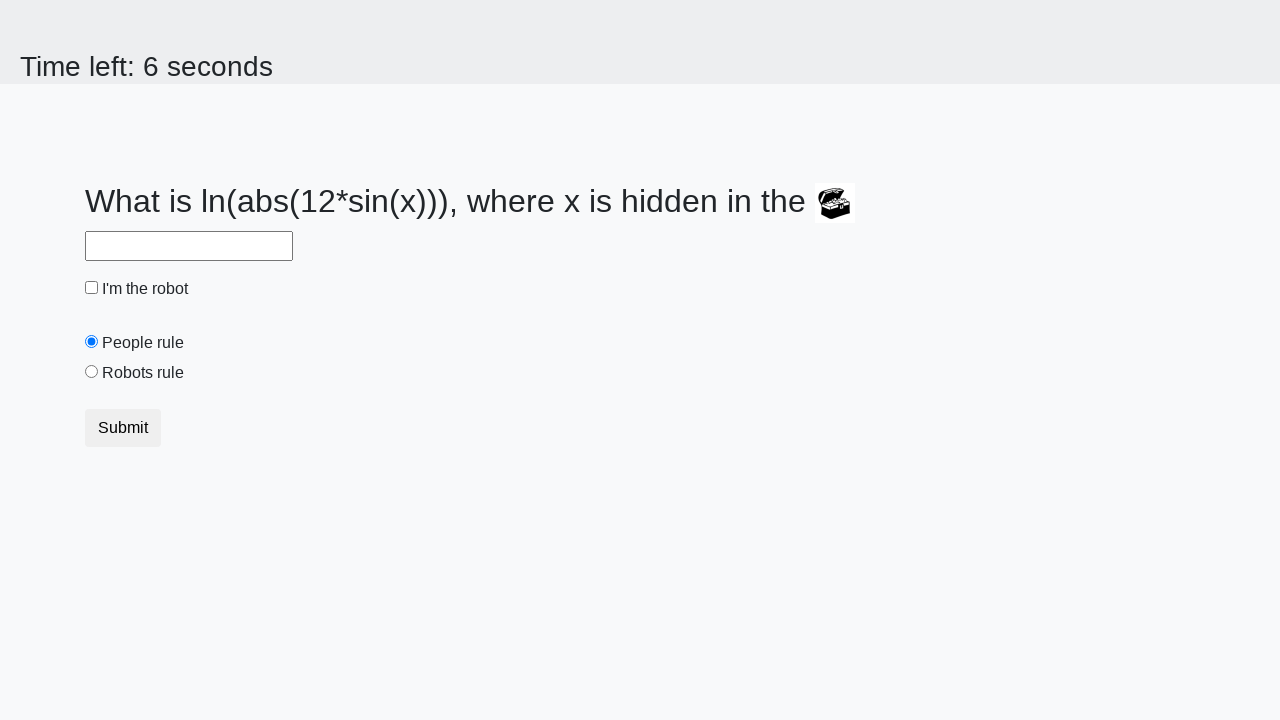

Located treasure element with ID 'treasure'
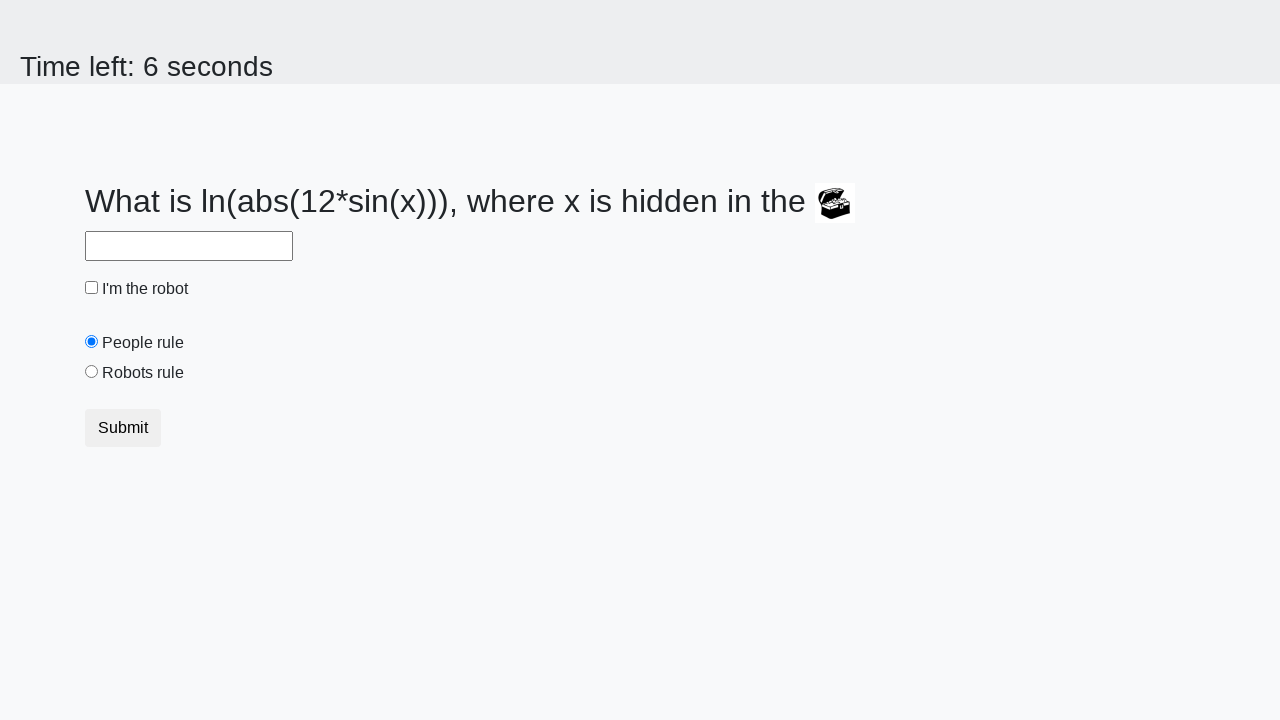

Retrieved 'valuex' attribute from treasure element: 640
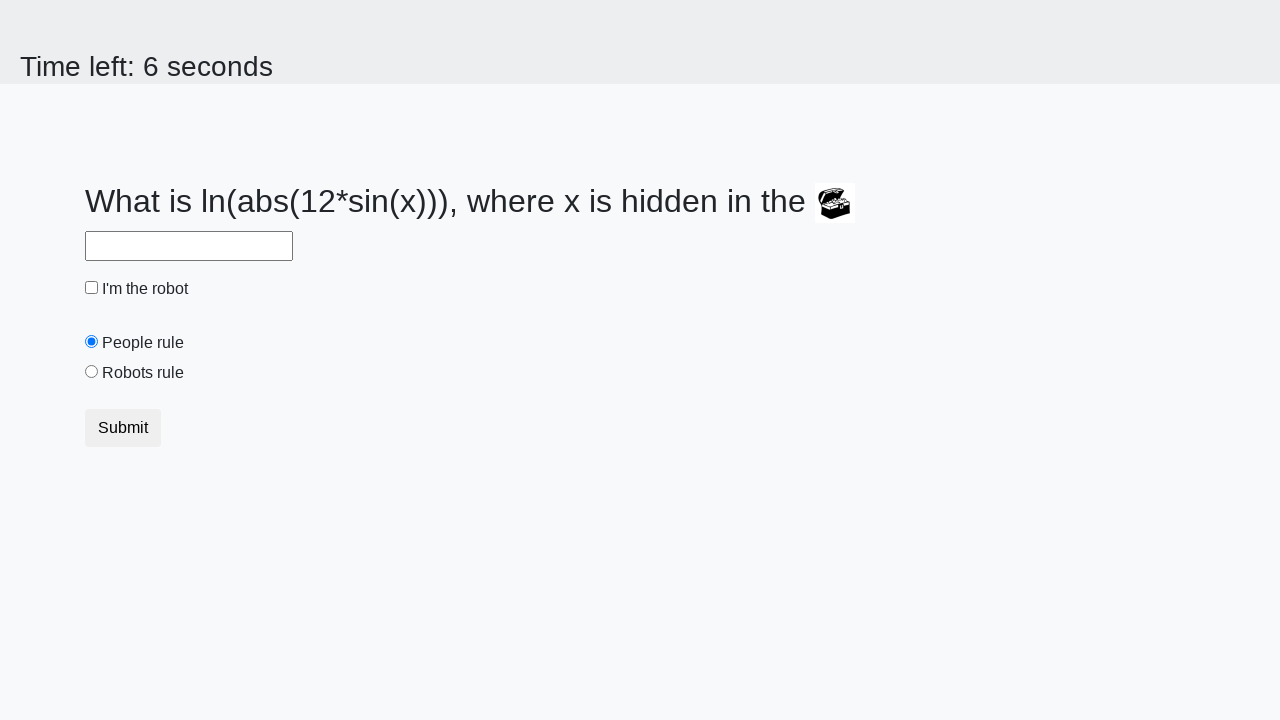

Calculated answer using formula log(abs(12 * sin(640))): 2.22853265537648
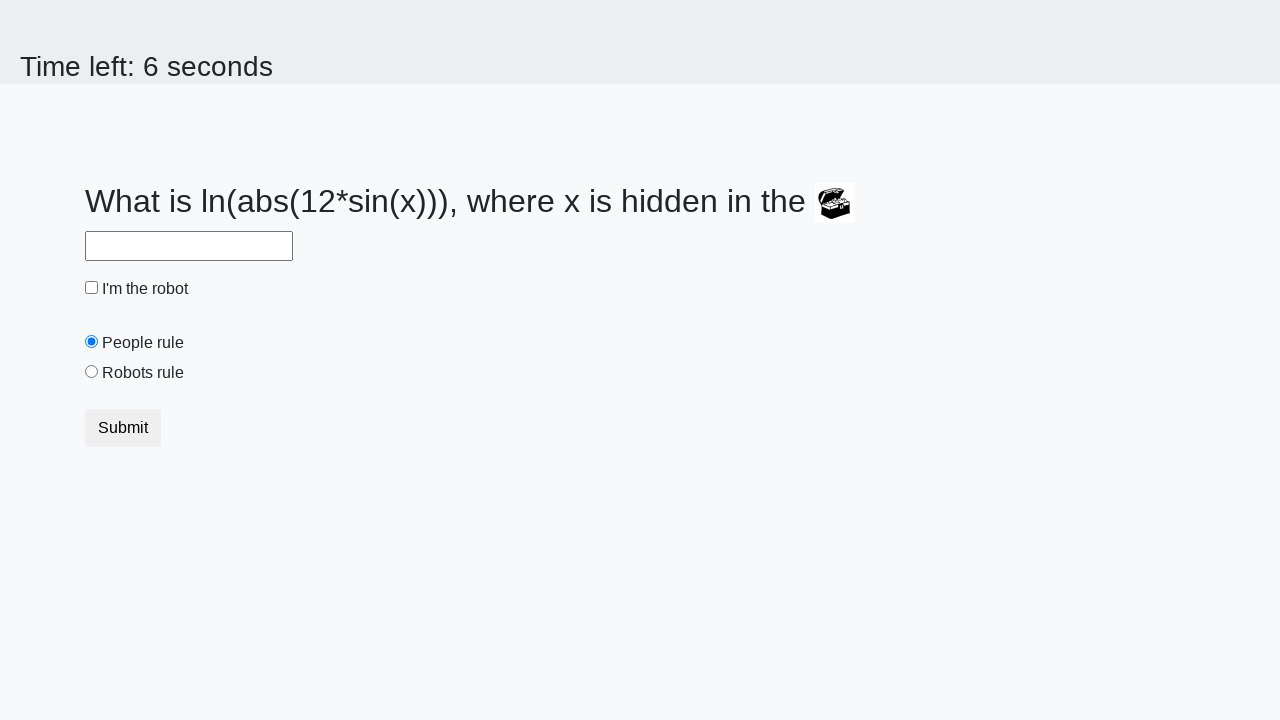

Filled answer field with calculated value: 2.22853265537648 on #answer
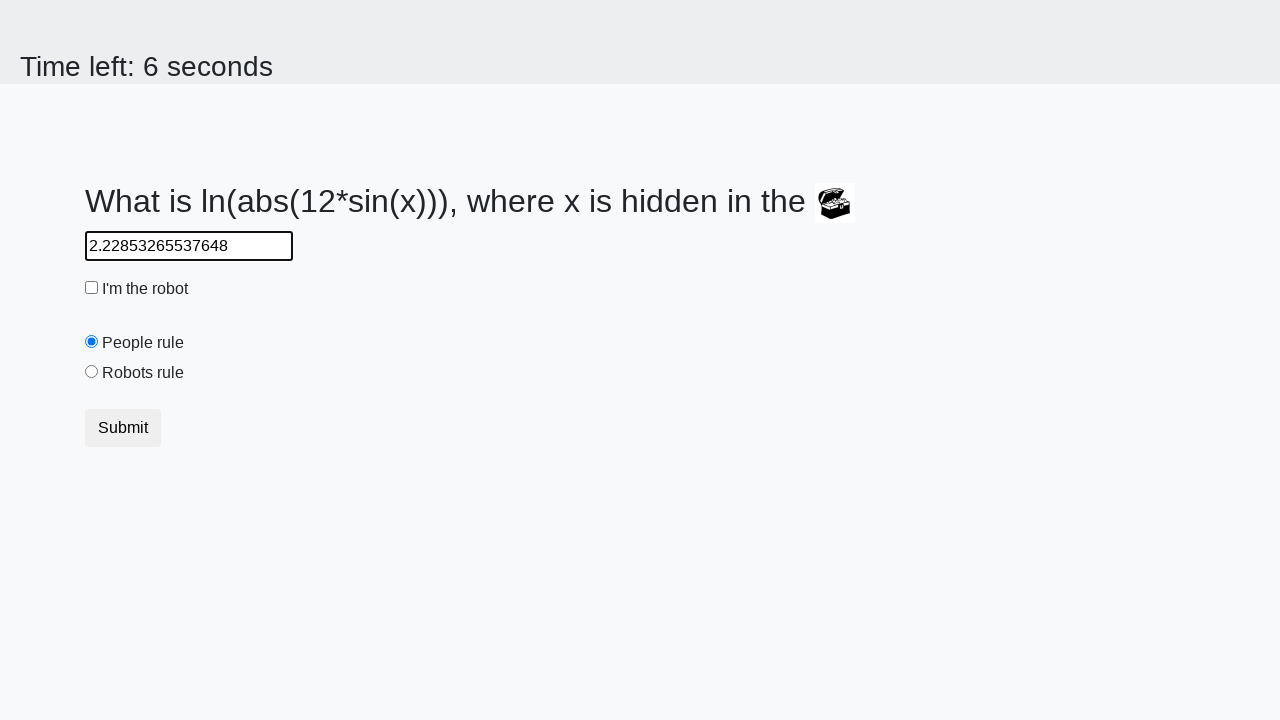

Clicked 'robotCheckbox' checkbox at (92, 288) on #robotCheckbox
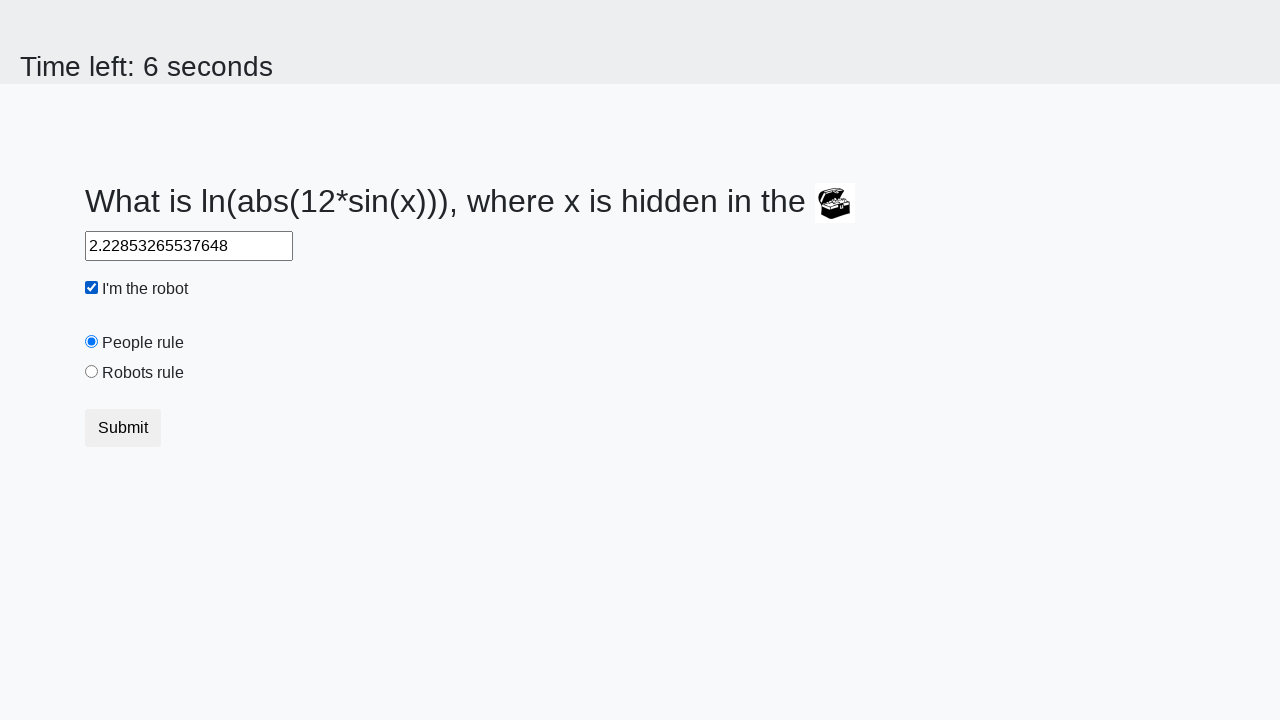

Clicked 'robotsRule' checkbox at (92, 372) on #robotsRule
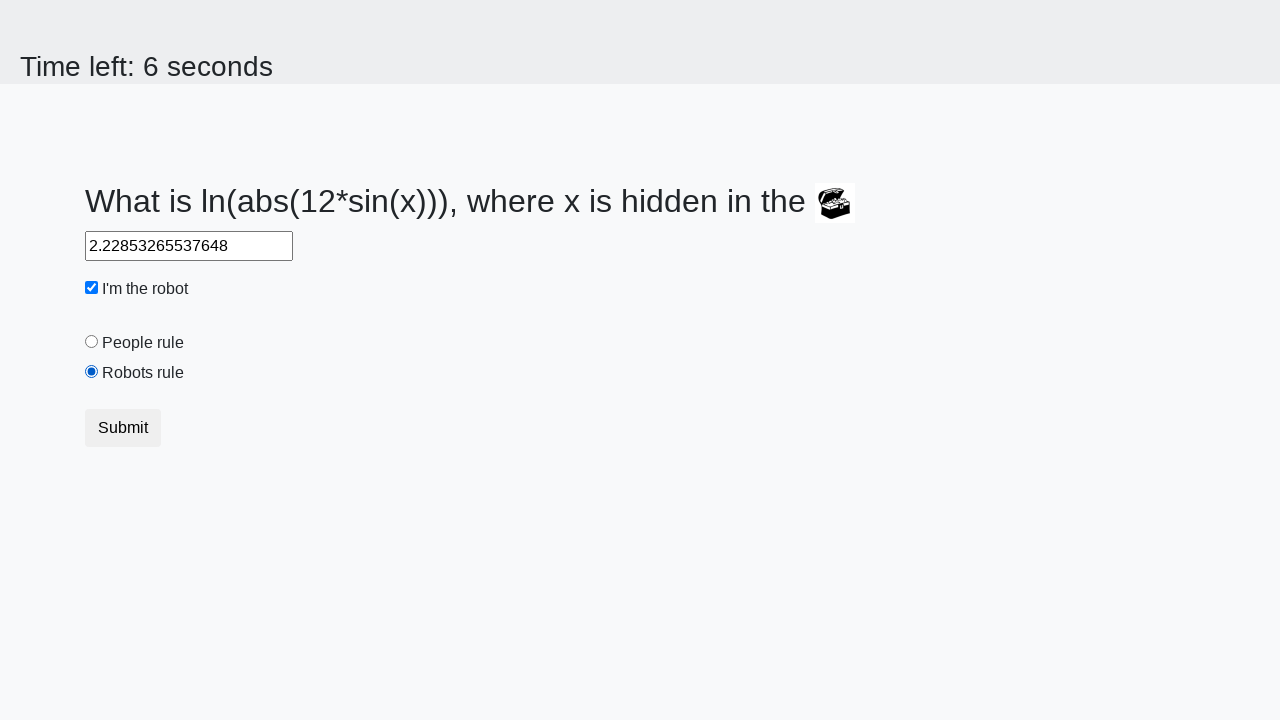

Clicked submit button to submit the form at (123, 428) on button[type='submit']
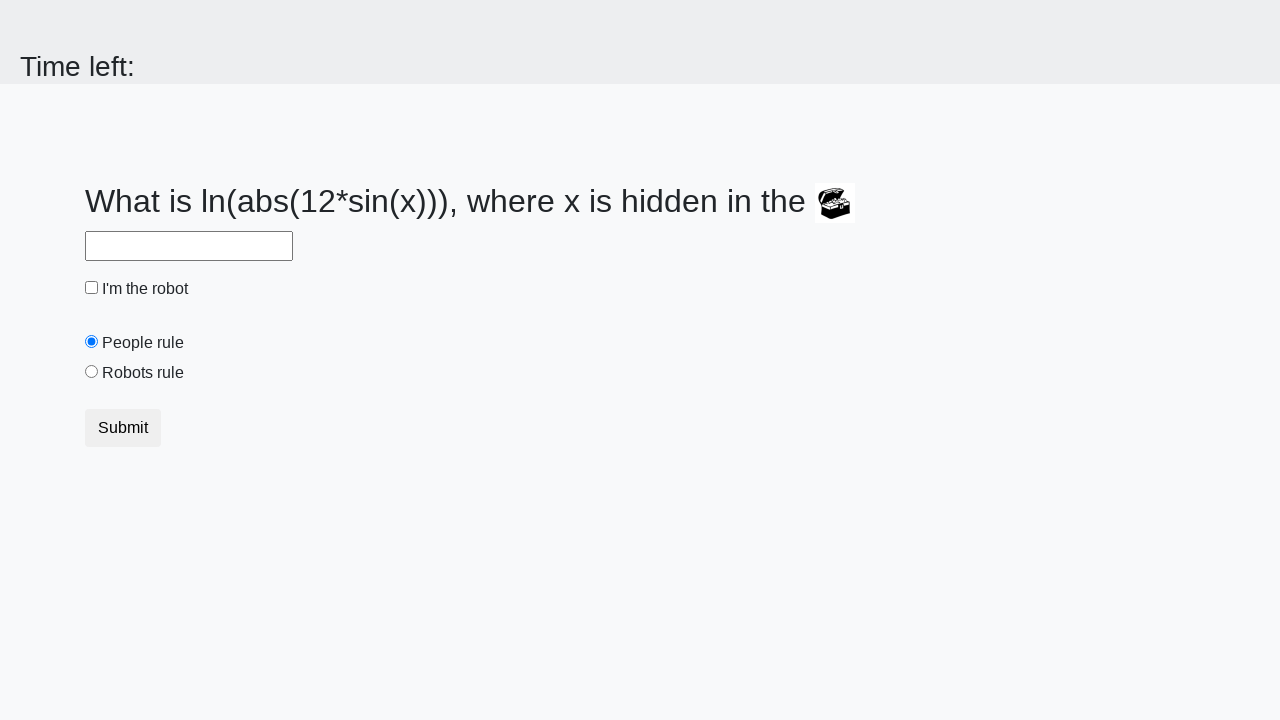

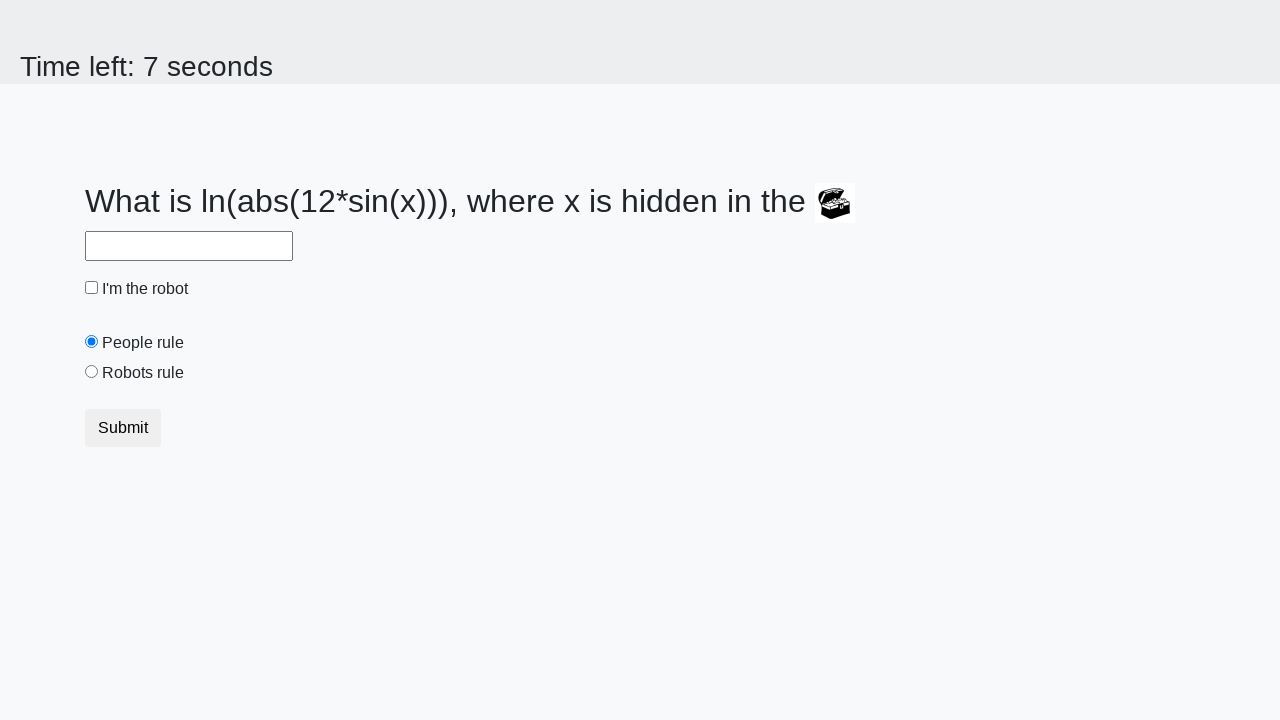